Navigates to HYR Tutorials website and locates the contact link using link text locator

Starting URL: https://www.hyrtutorials.com/

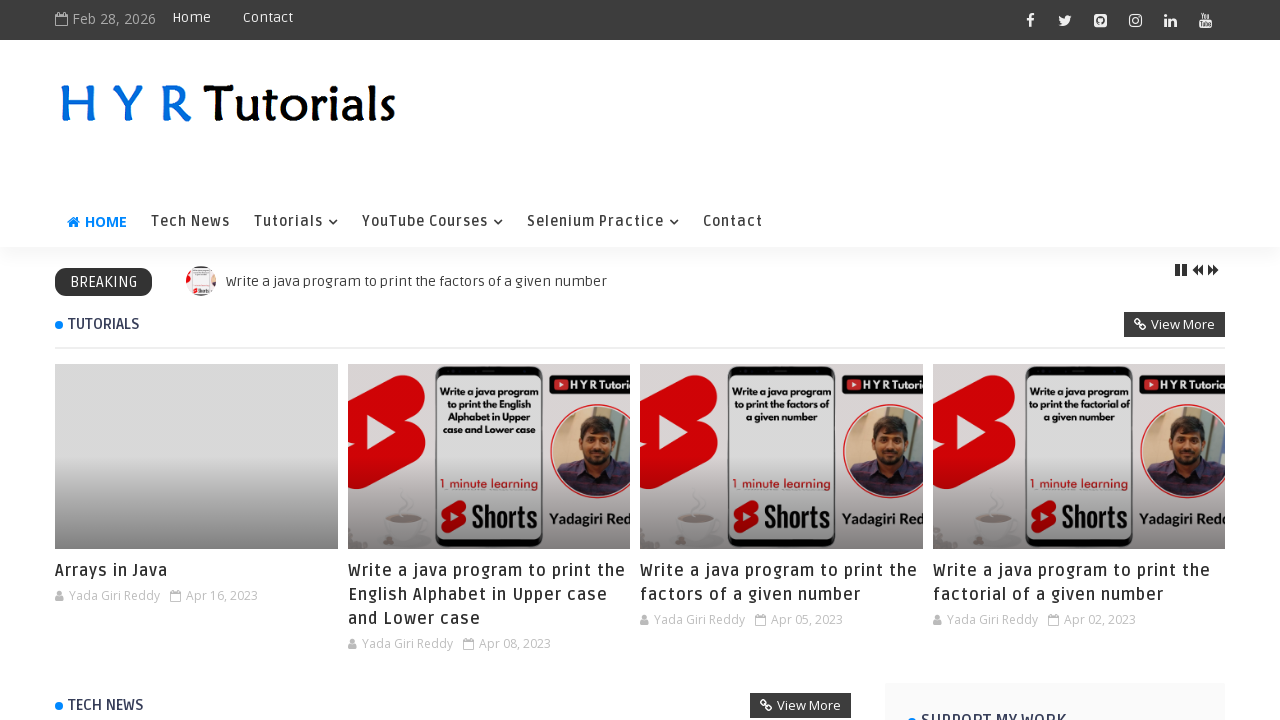

Navigated to HYR Tutorials website
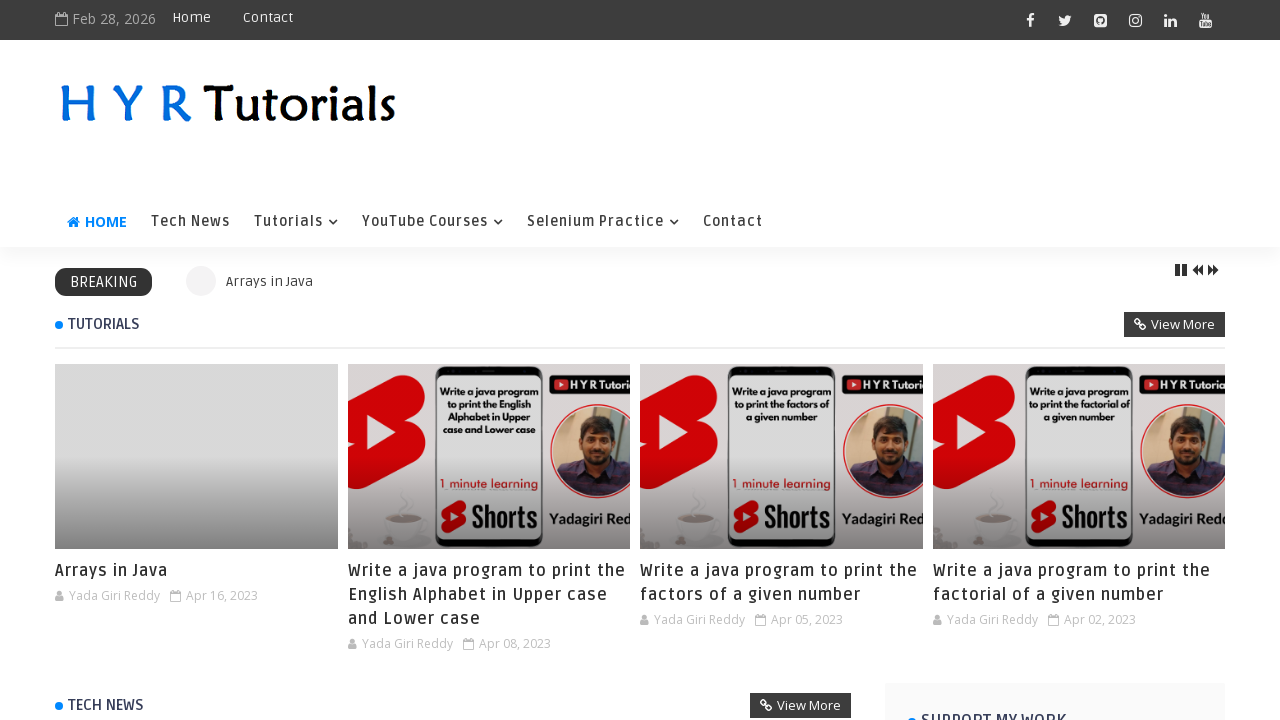

Waited for contact link to load
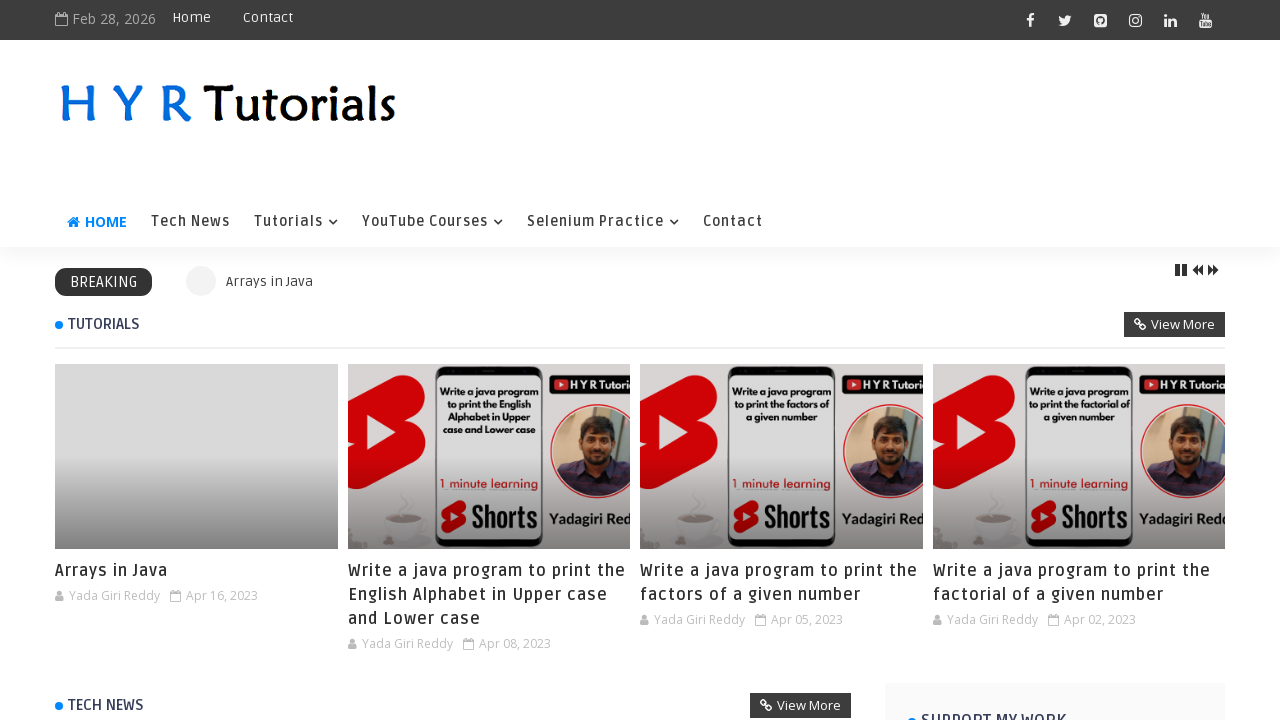

Located contact link using link text locator
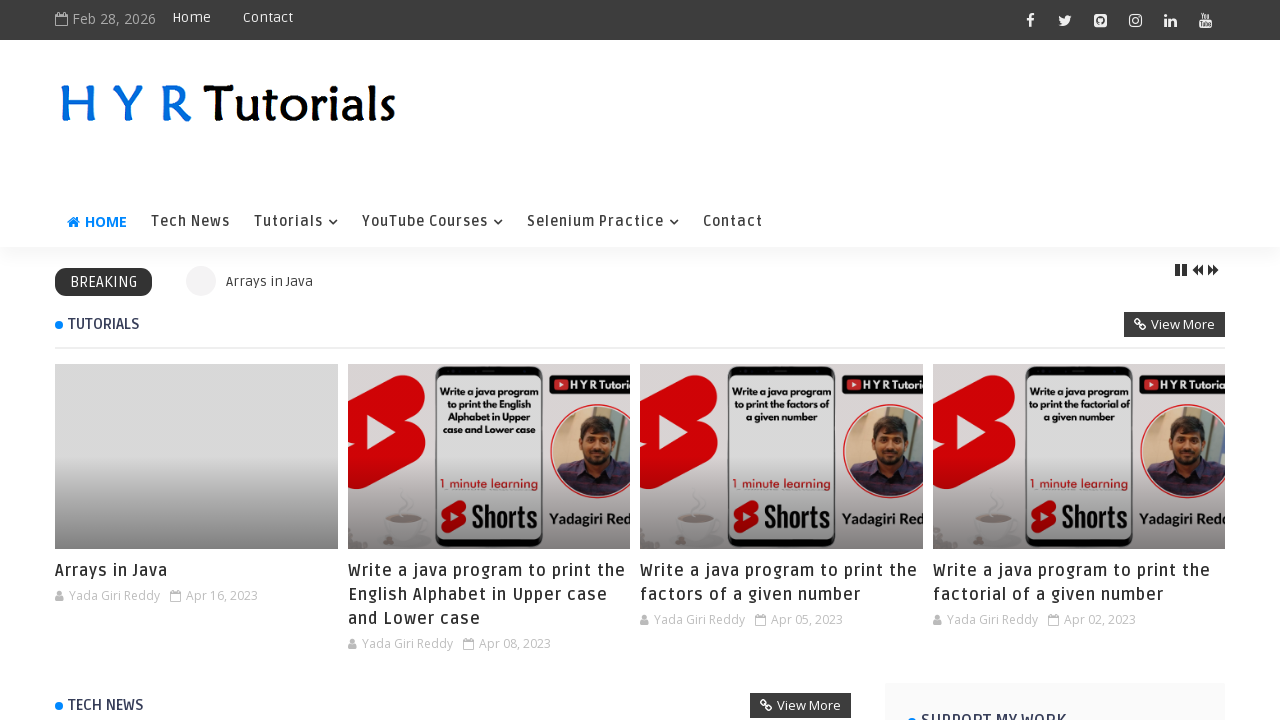

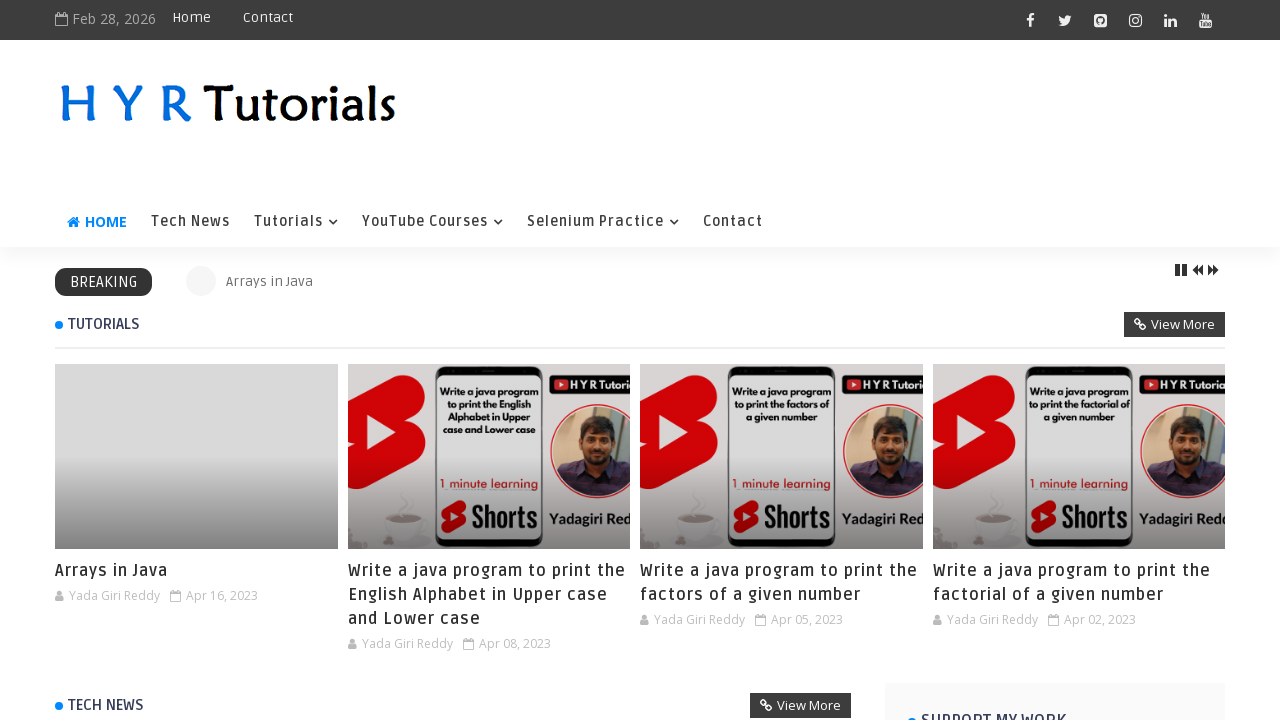